Tests an e-commerce website by navigating through shop, selecting a product (Selenium Ruby), adding it to cart, viewing product description and reviews, and verifying cart contents

Starting URL: https://practice.automationtesting.in/

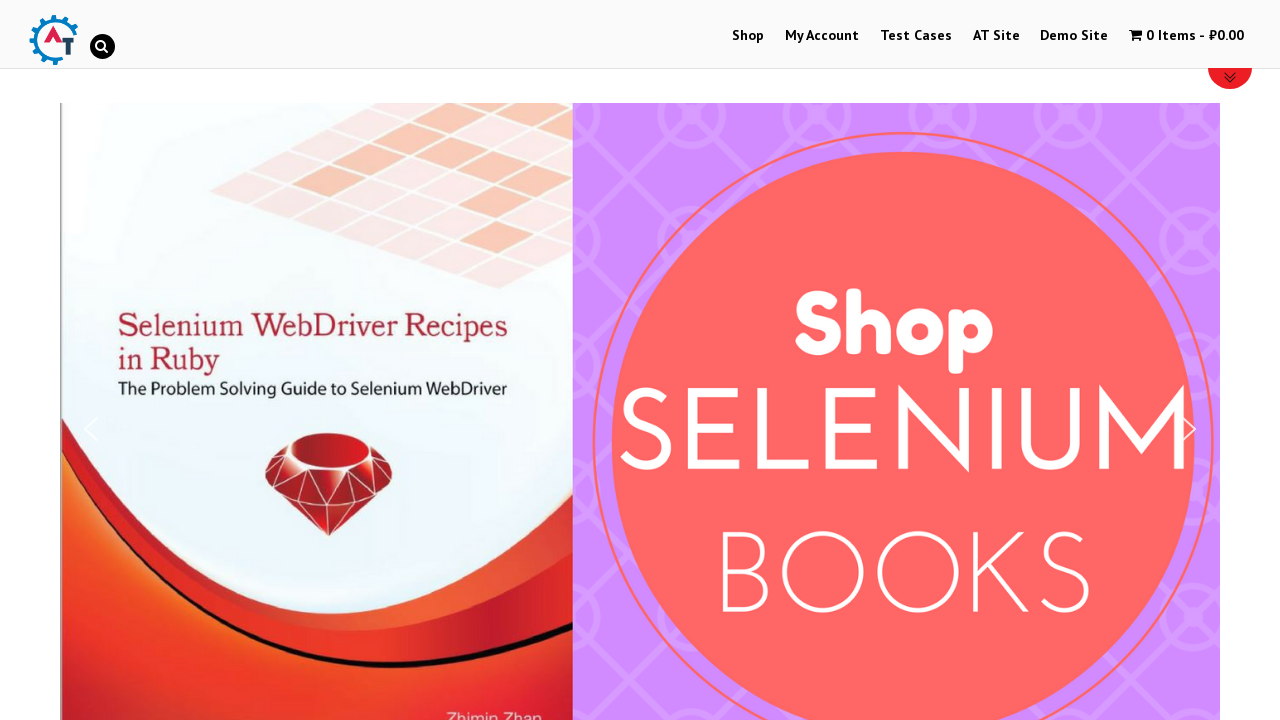

Clicked on Shop menu at (748, 36) on xpath=//*[contains(text(),'Shop')]
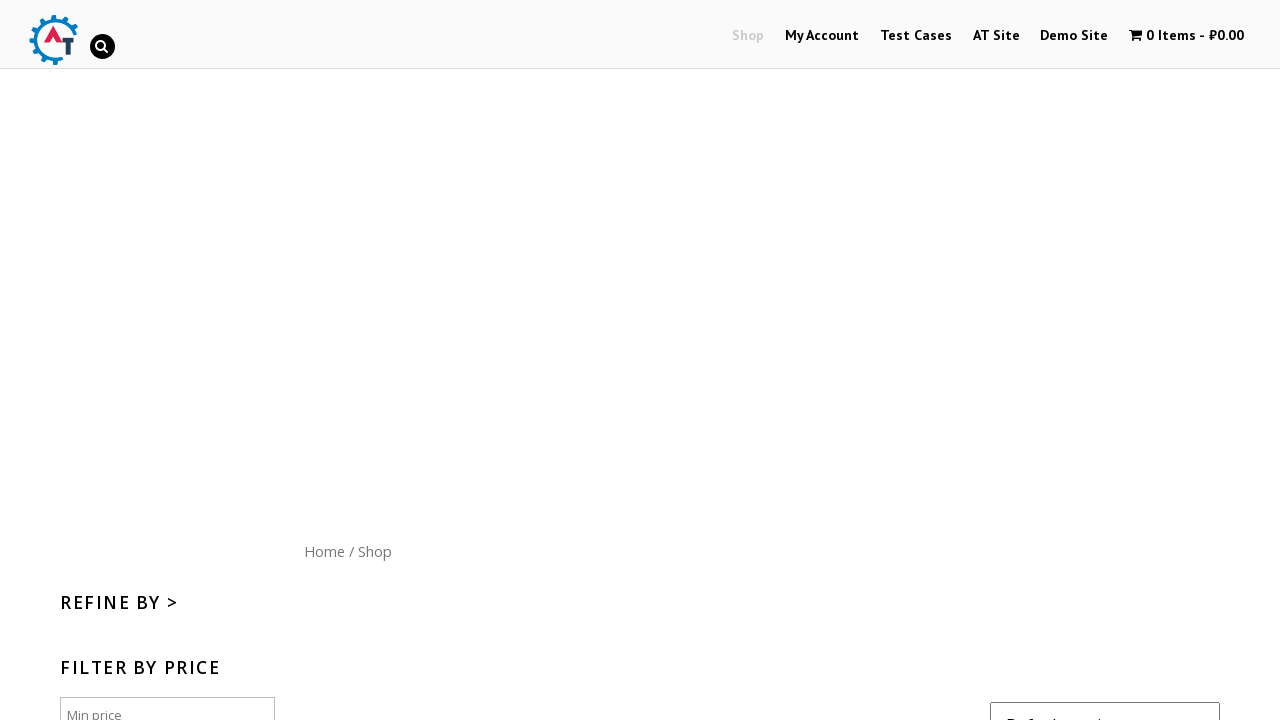

Clicked on home menu item at (324, 551) on (//a[@href='https://practice.automationtesting.in'])[2]
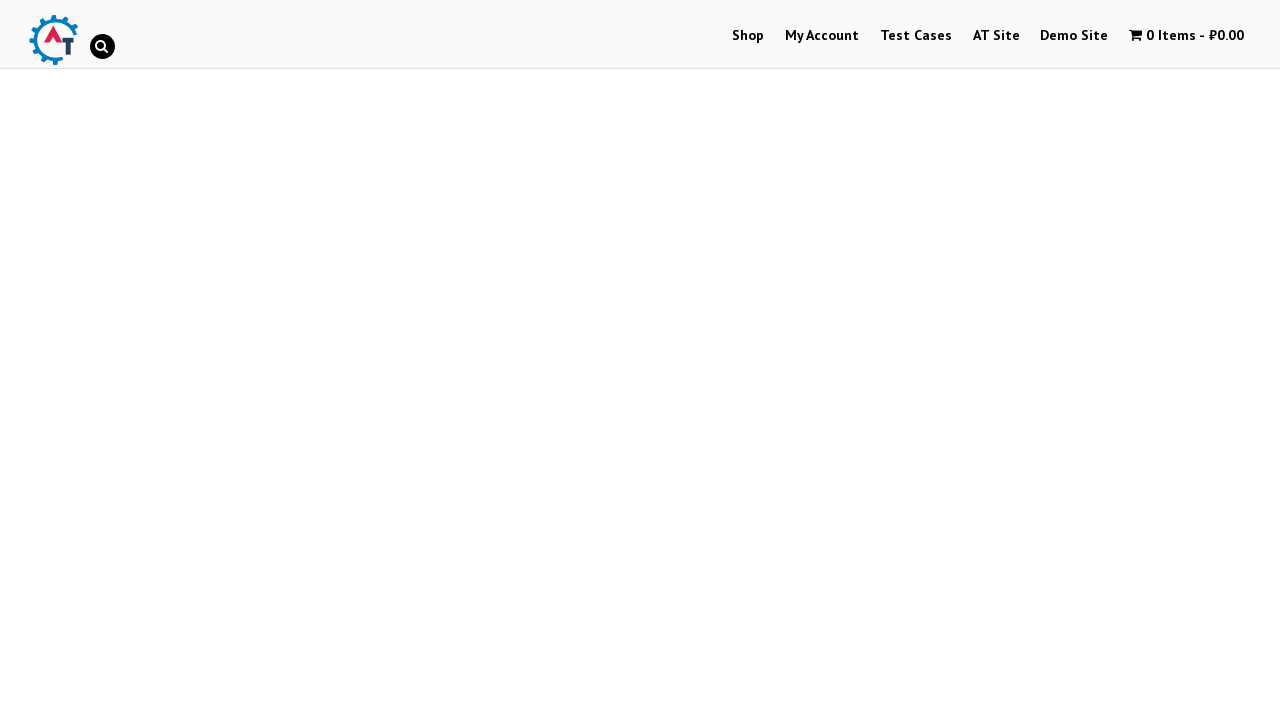

Clicked on Selenium Ruby product image at (241, 361) on xpath=//img[@alt='Selenium Ruby']
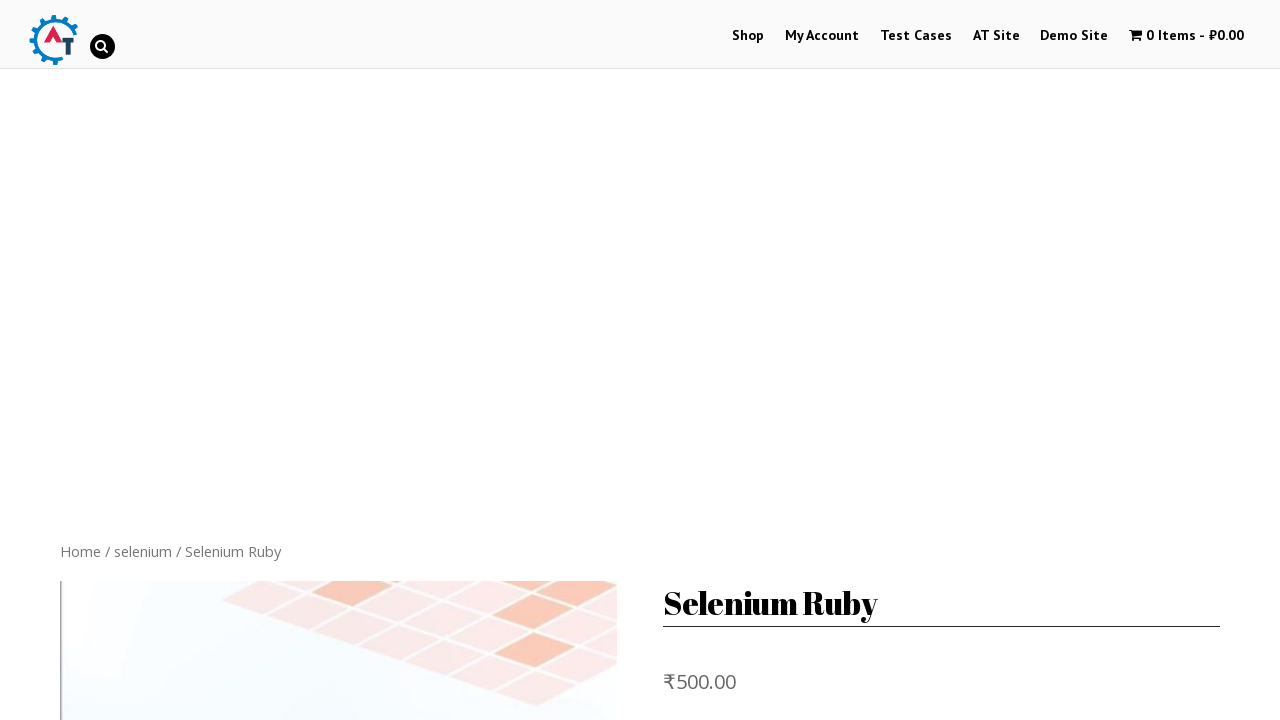

Retrieved initial cart count: 0 items
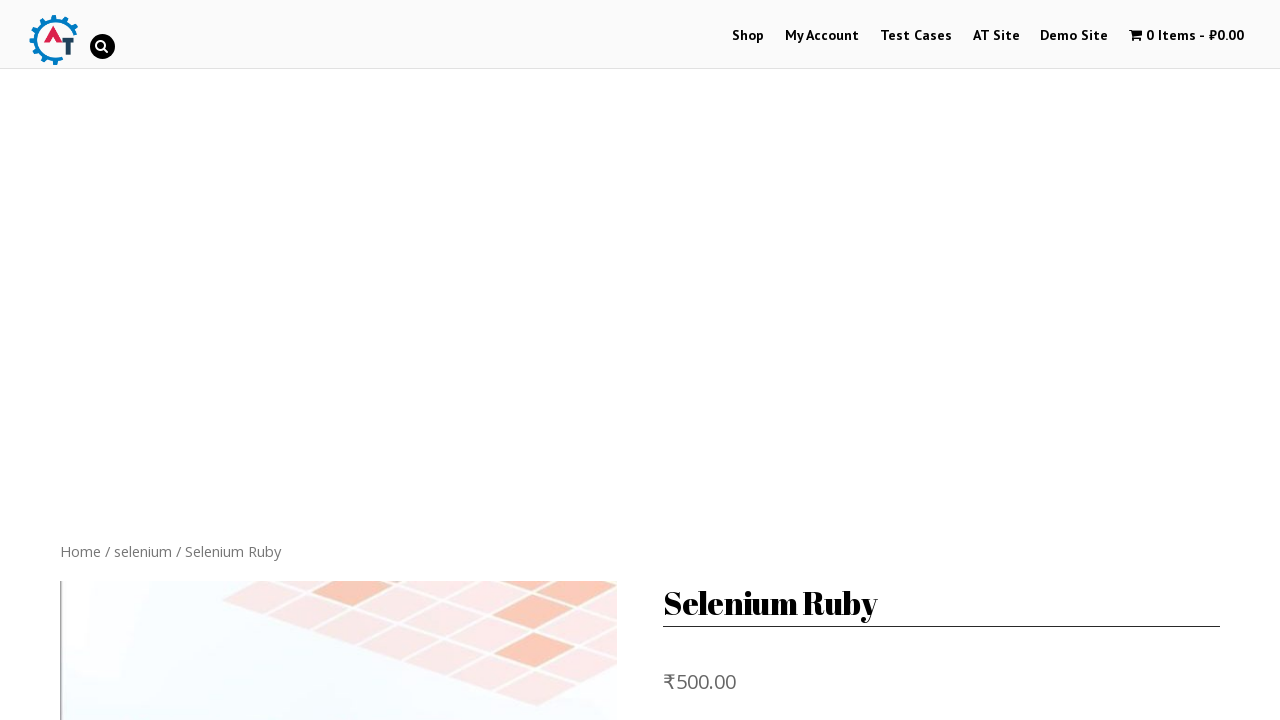

Added Selenium Ruby product to basket at (812, 360) on xpath=//button[@type='submit']
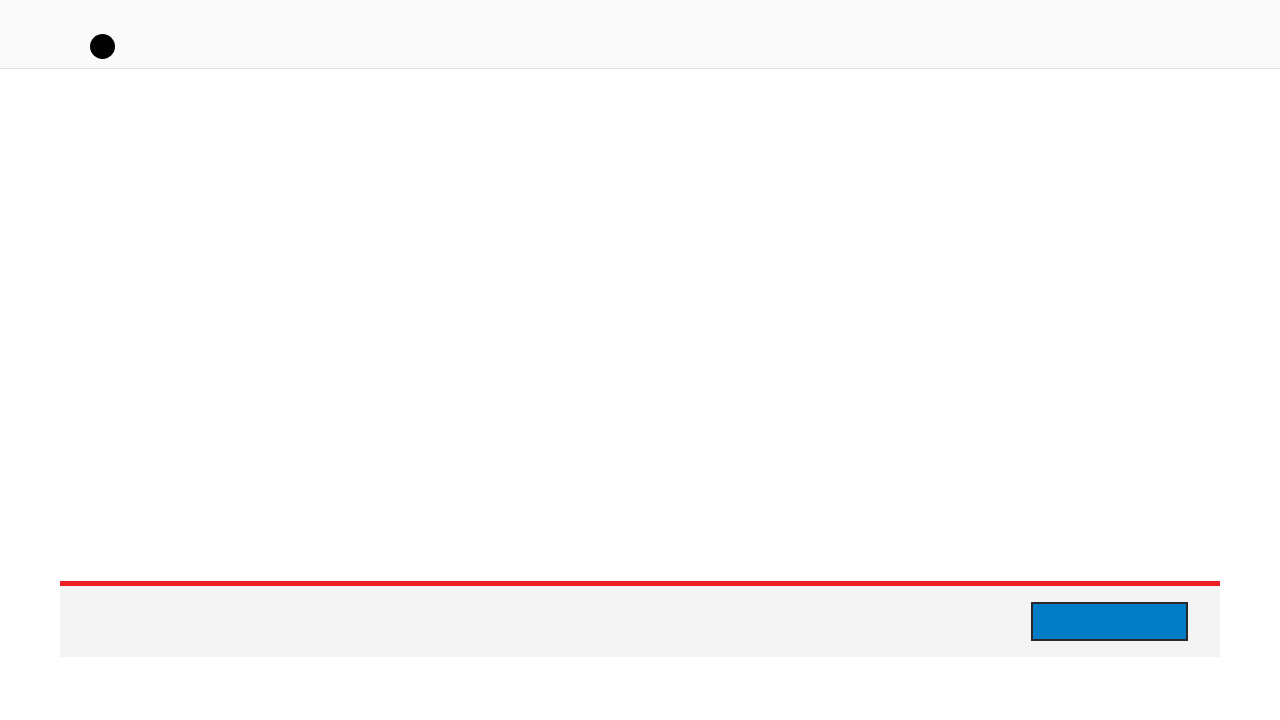

Retrieved updated cart count: 1 item
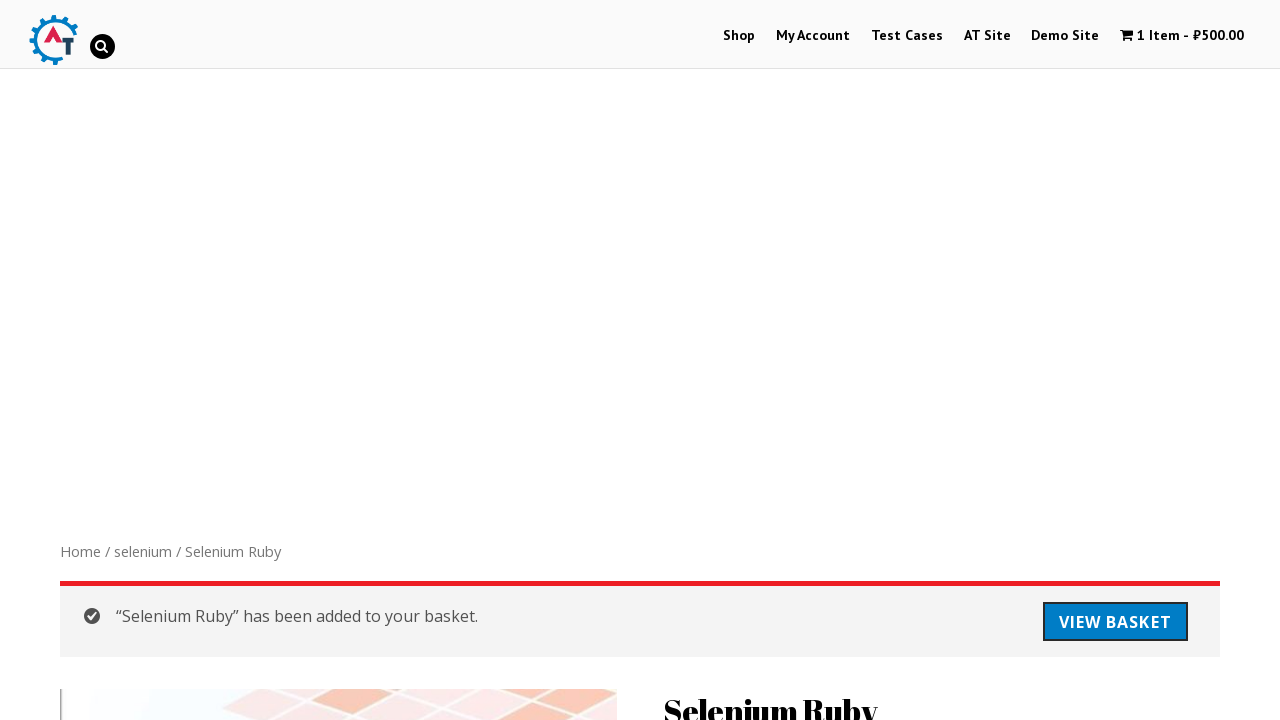

Clicked on product description tab at (144, 361) on xpath=//a[@href='#tab-description']
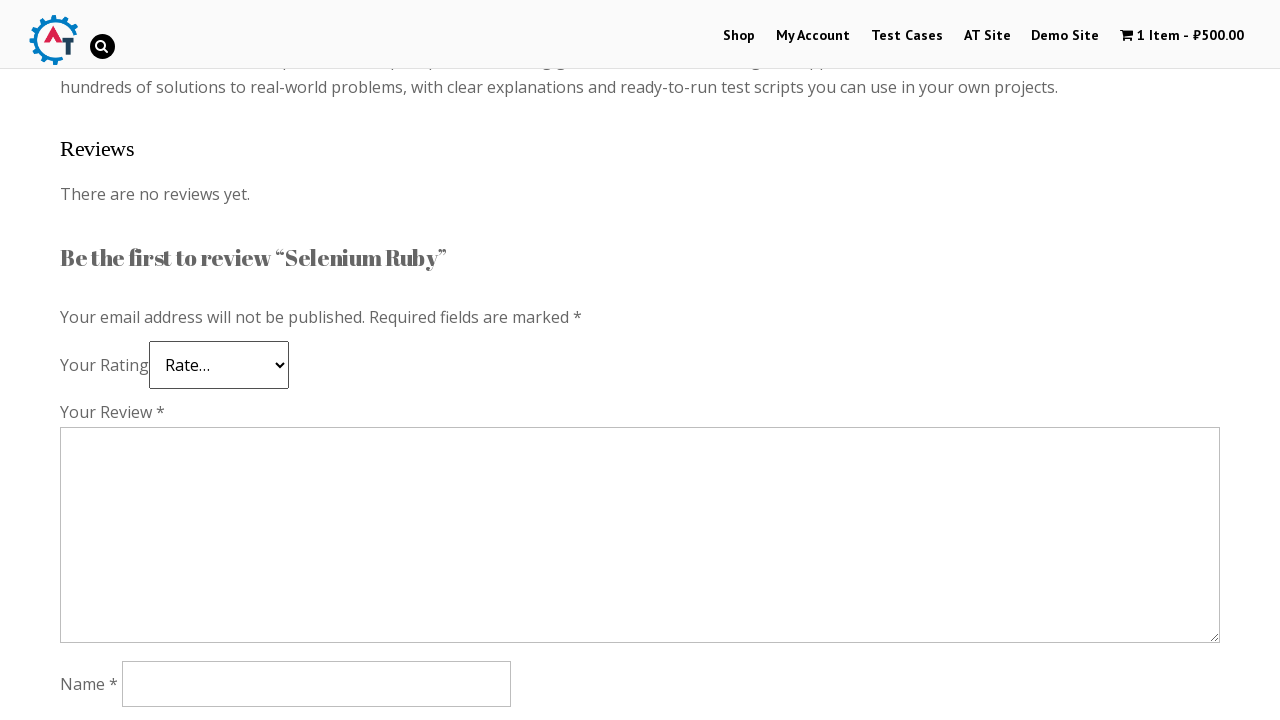

Product description section loaded
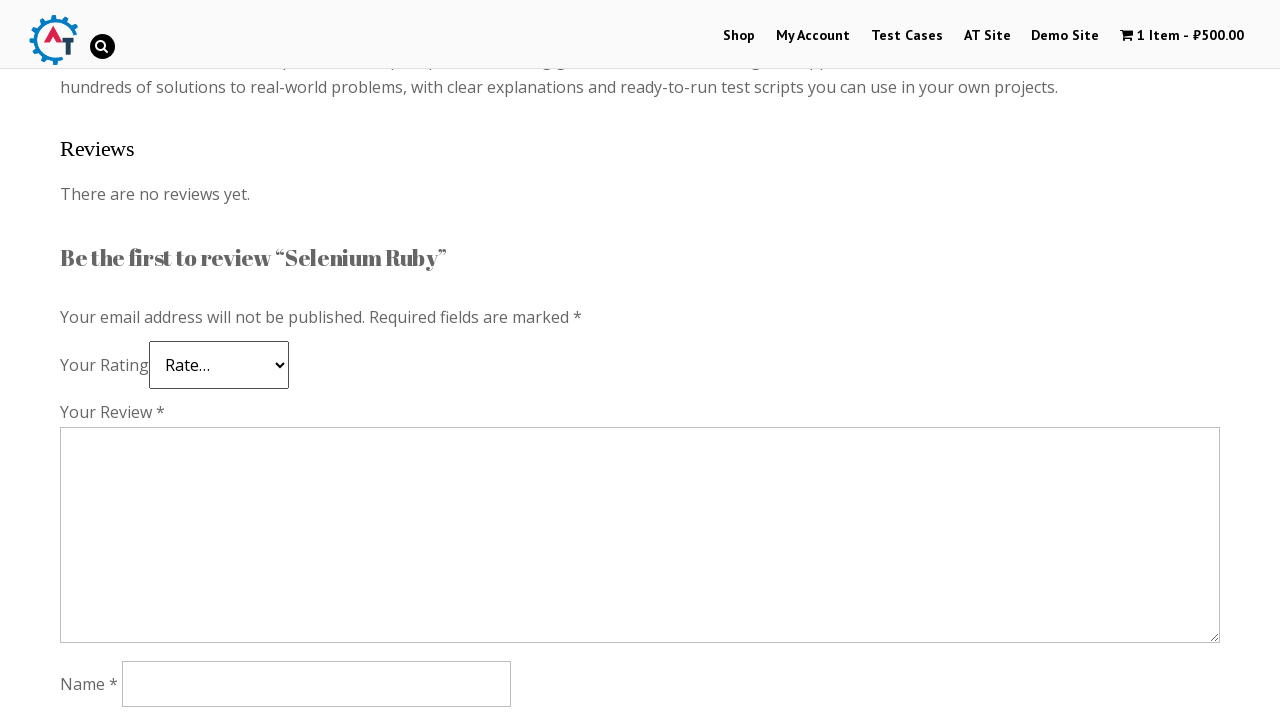

Retrieved description title: Product Description
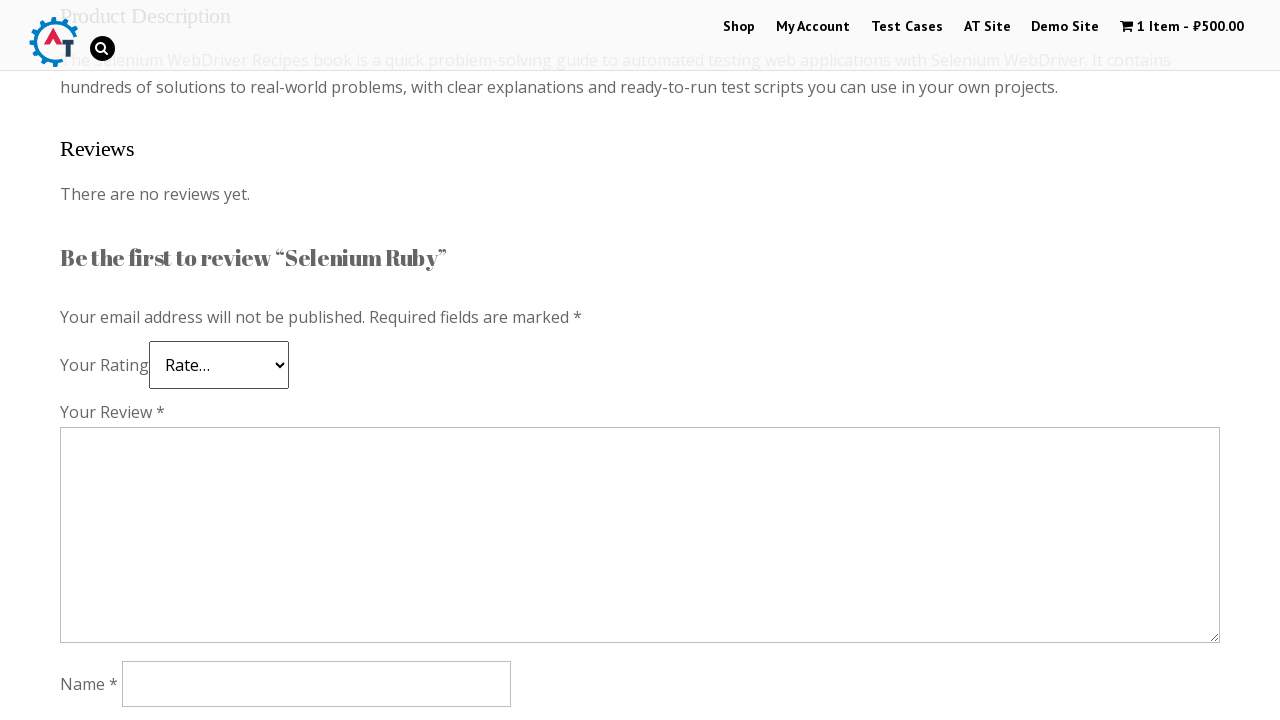

Retrieved product details text
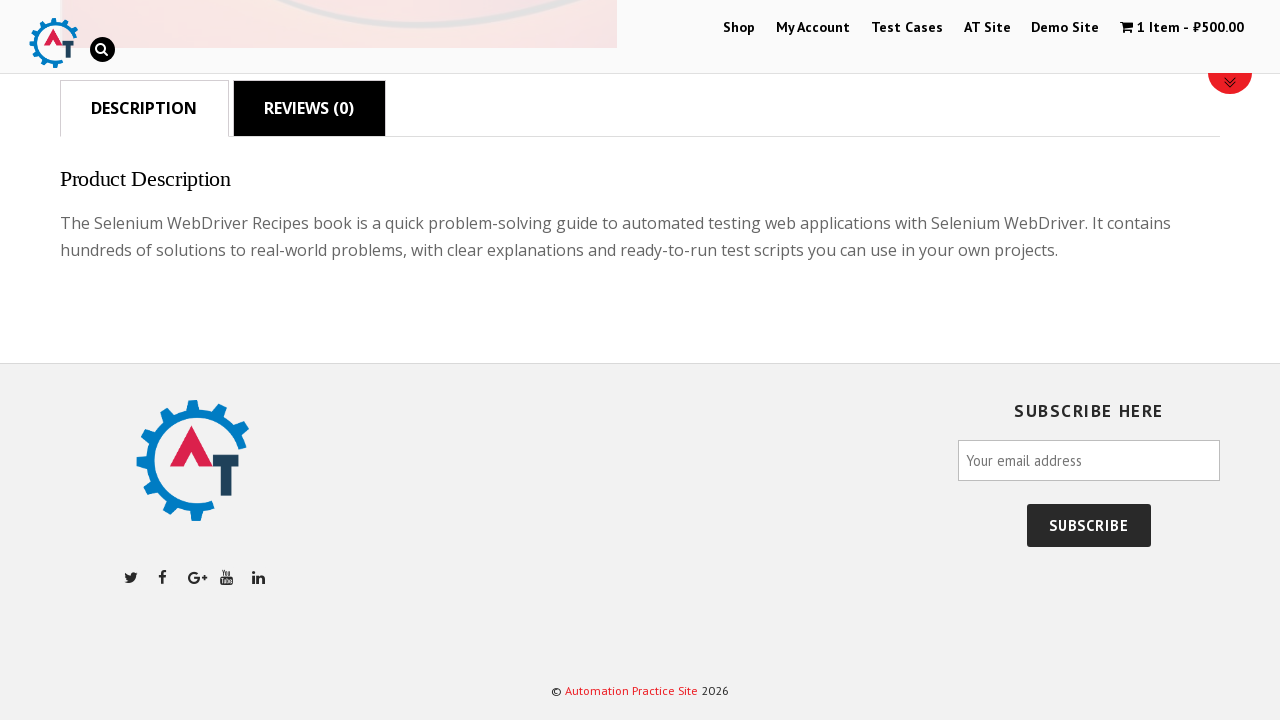

Clicked on product reviews tab at (309, 109) on xpath=//a[@href='#tab-reviews']
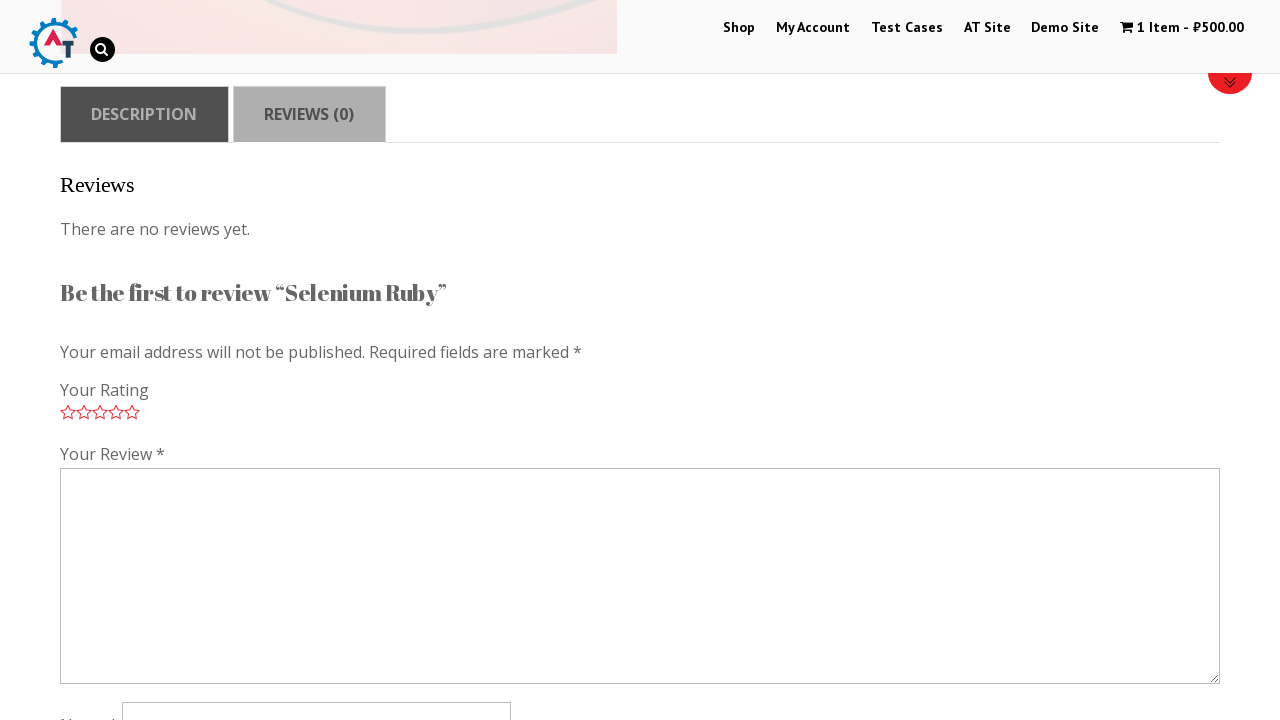

Product reviews section loaded
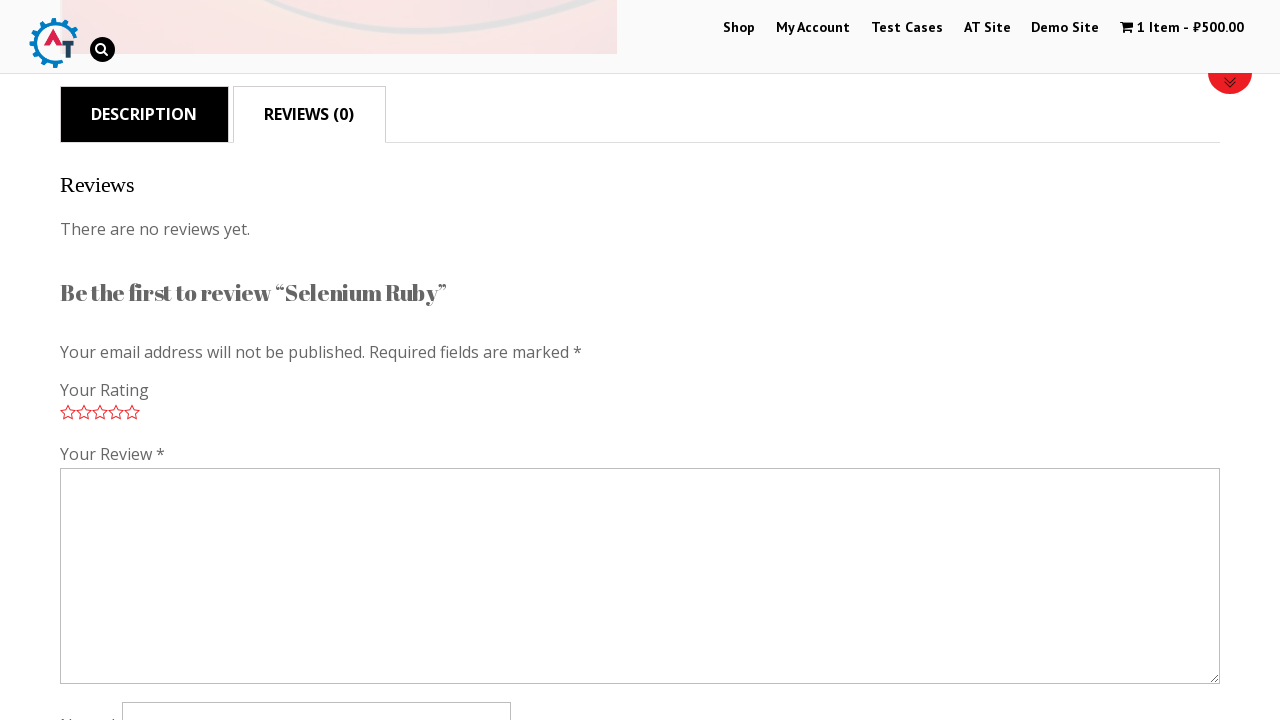

Retrieved reviews title: Reviews
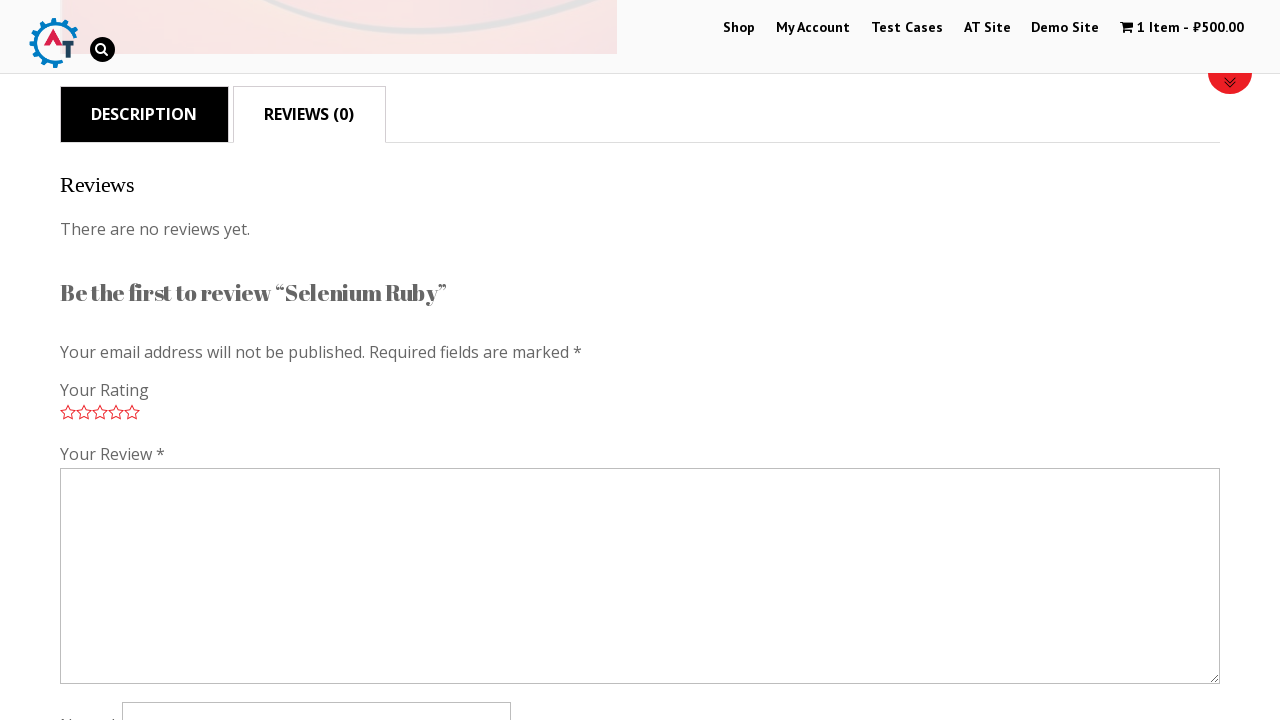

Retrieved user review information
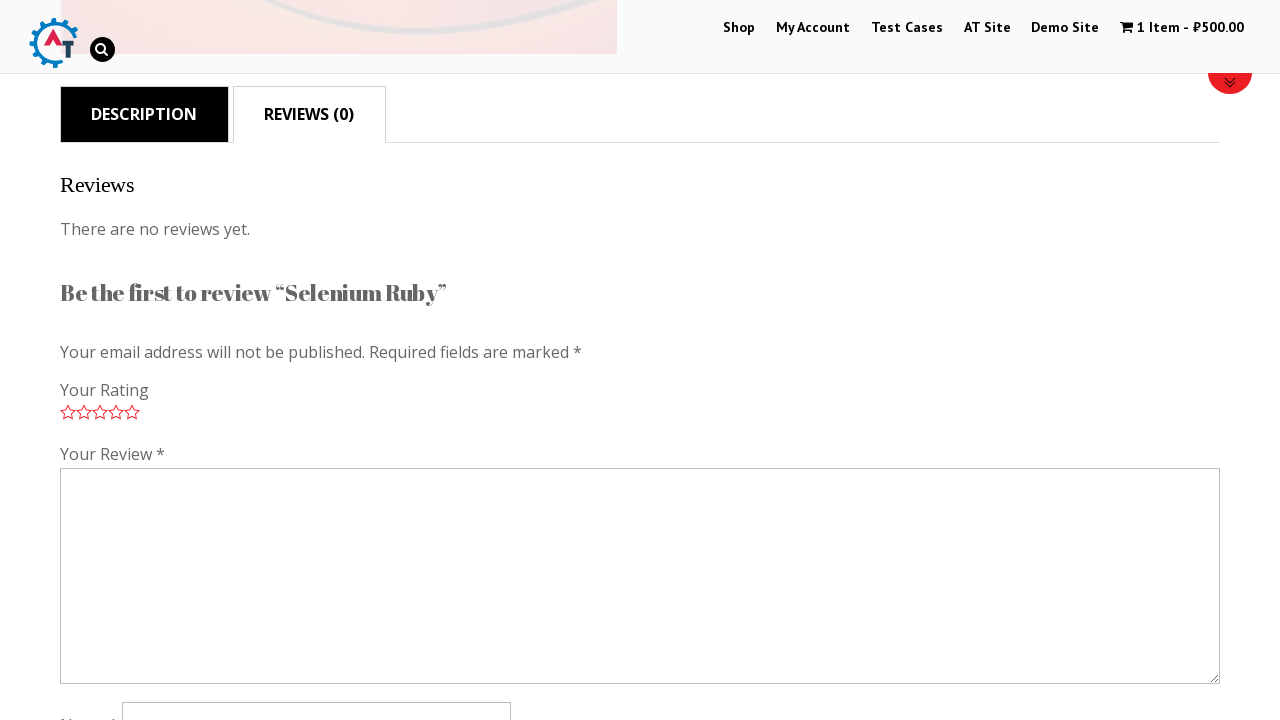

Added another Selenium Ruby product to basket at (812, 361) on xpath=//button[@type='submit']
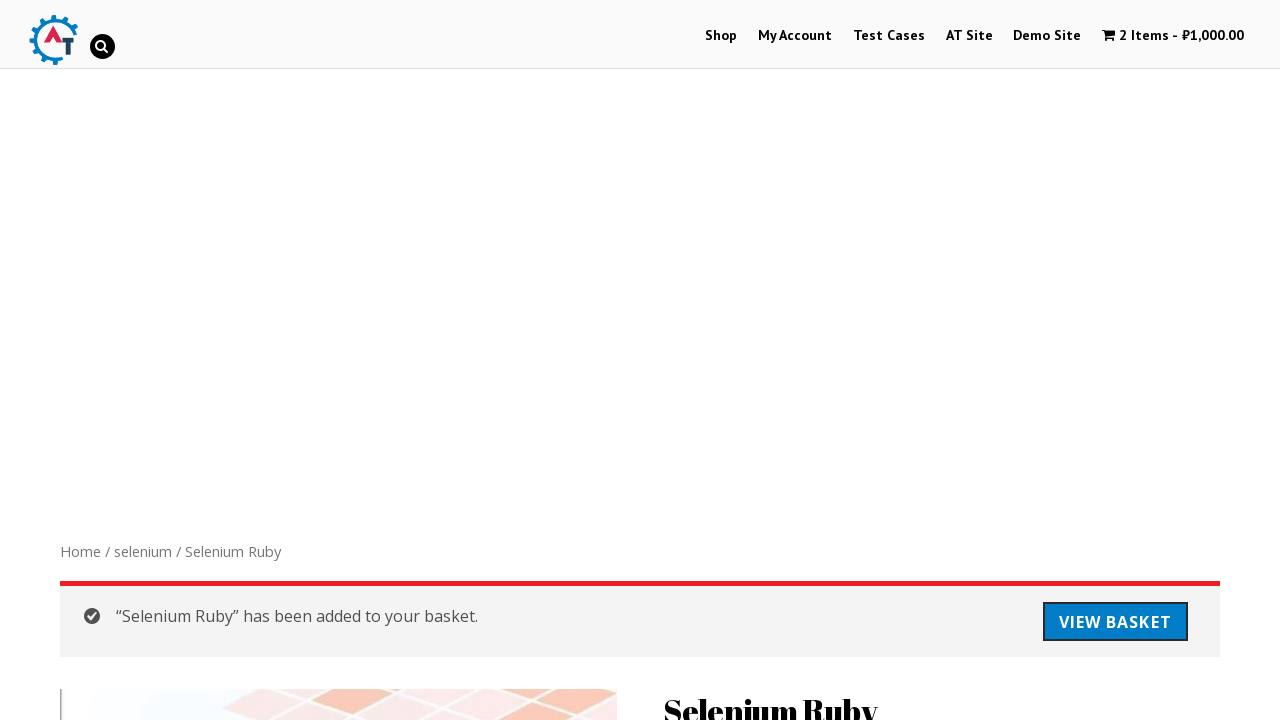

Clicked on cart to view cart contents at (1144, 36) on xpath=//span[@class='cartcontents']
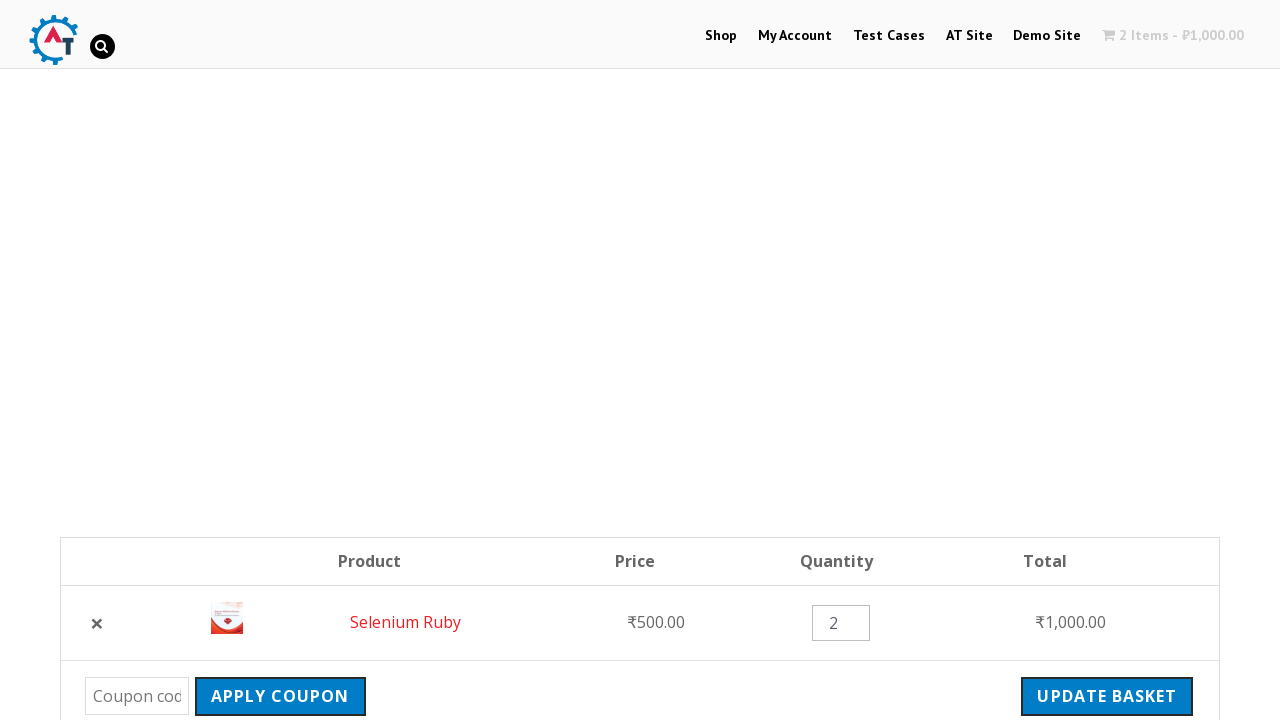

Cart table loaded
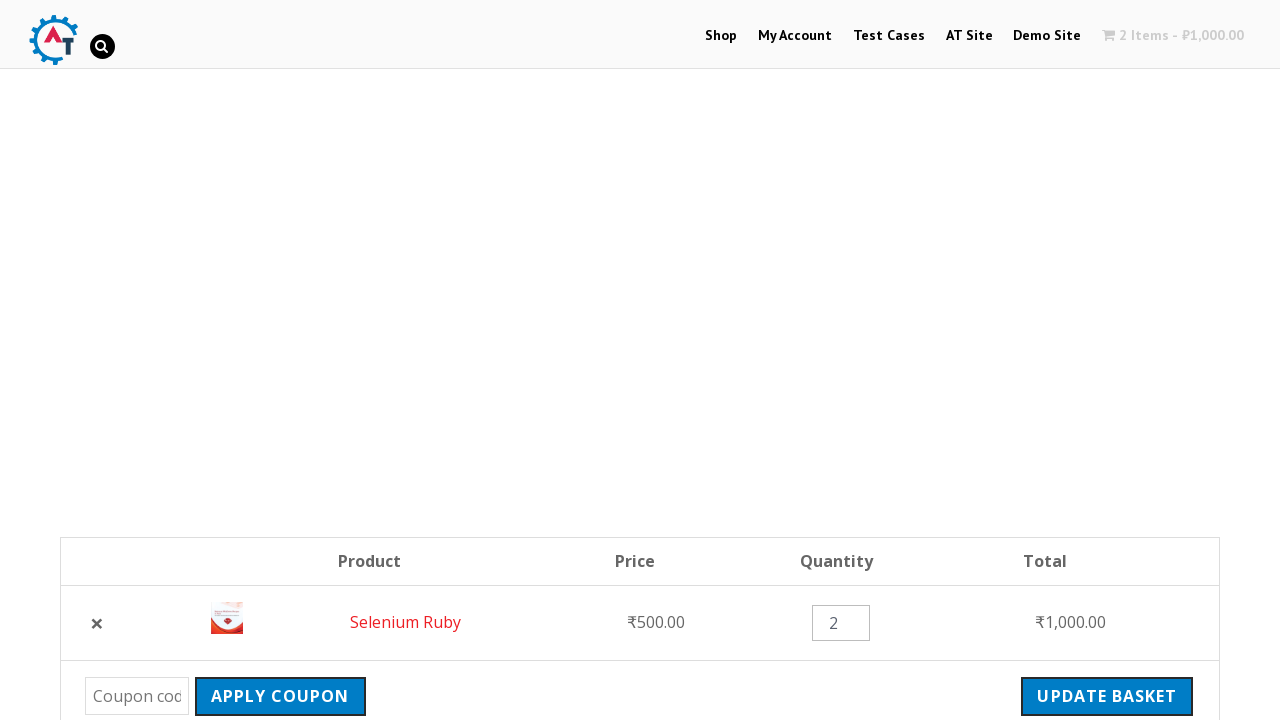

Retrieved cart table headers: 6 columns
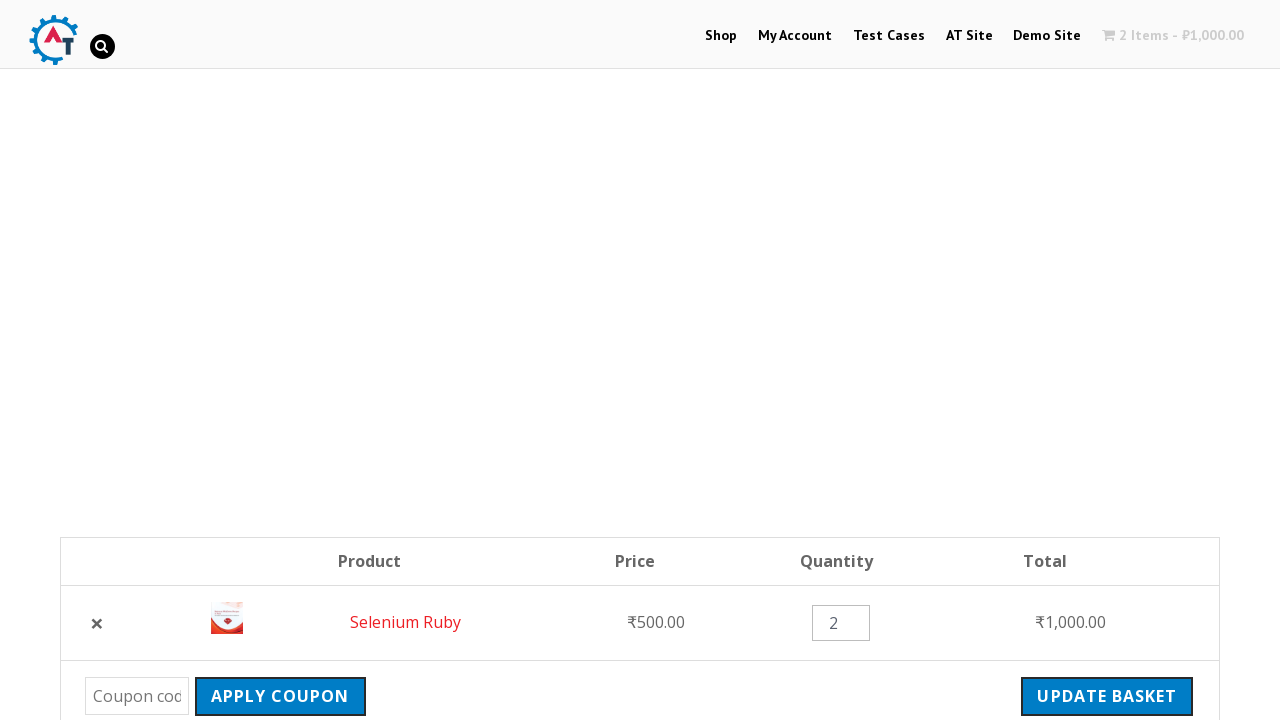

Retrieved cart table rows: 2 items in cart
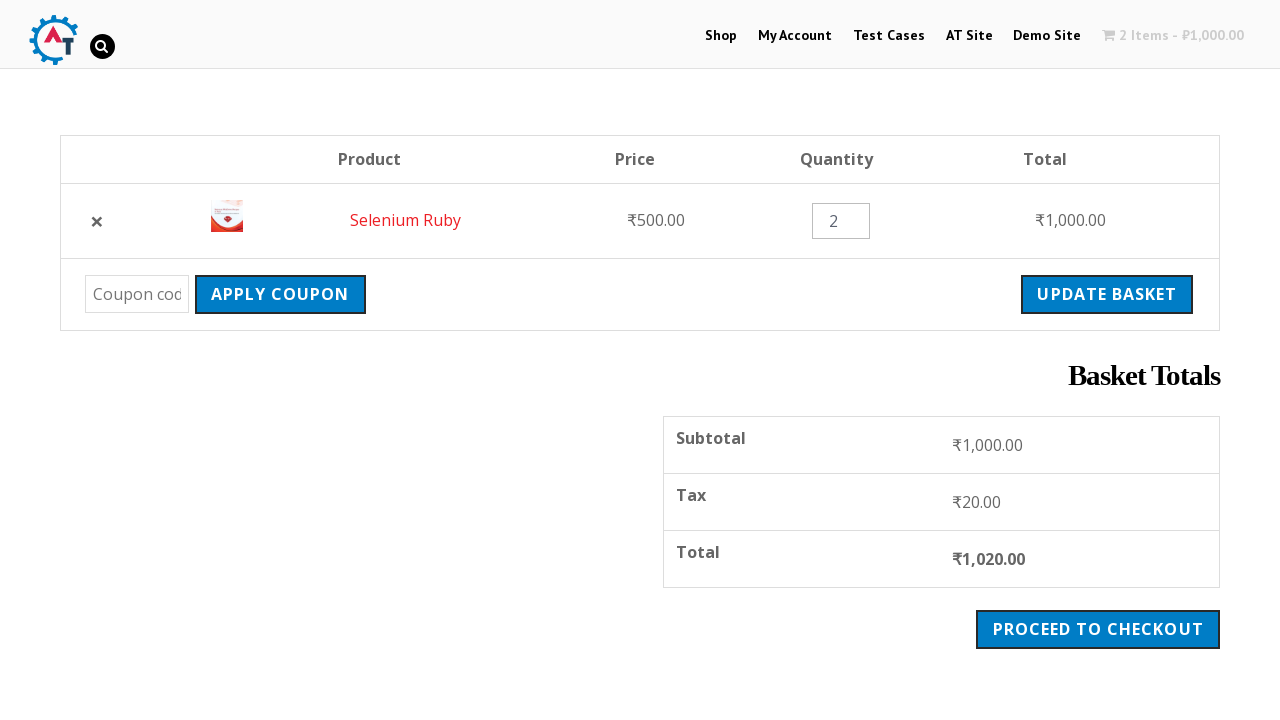

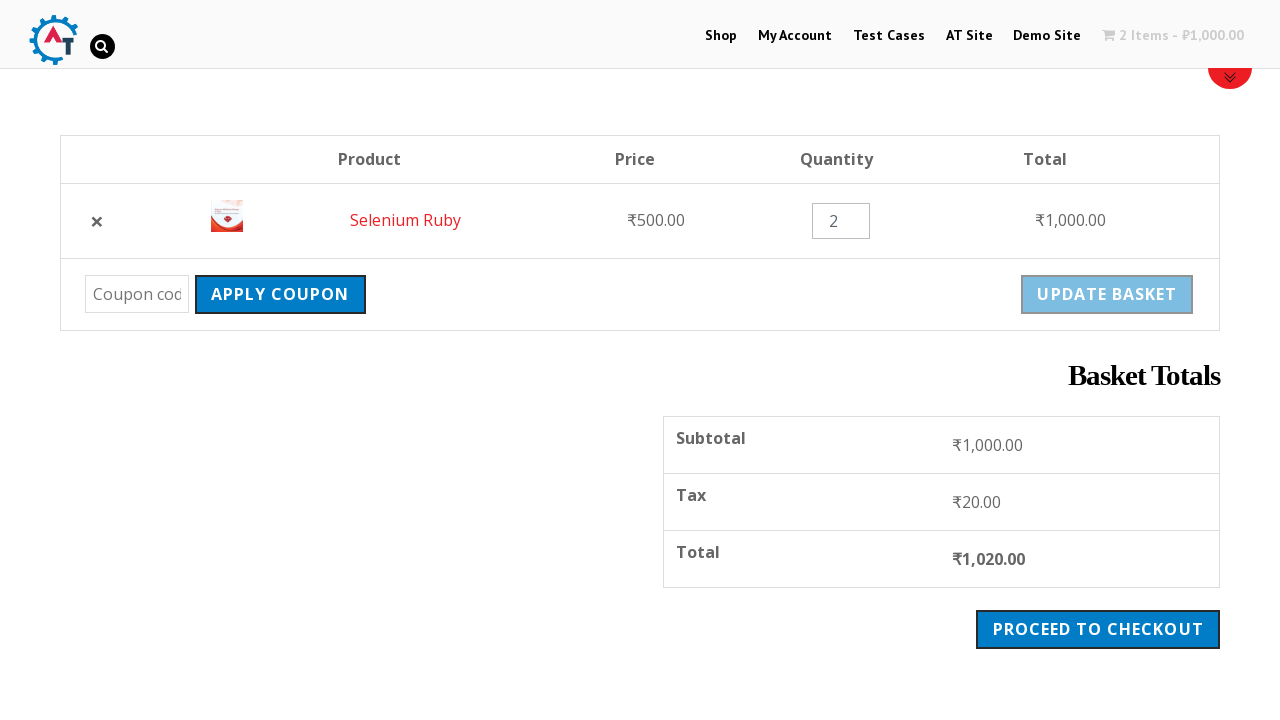